Tests various JavaScript alert handling scenarios including simple alerts, confirmations, and prompt dialogs on a practice website

Starting URL: https://www.leafground.com/alert.xhtml

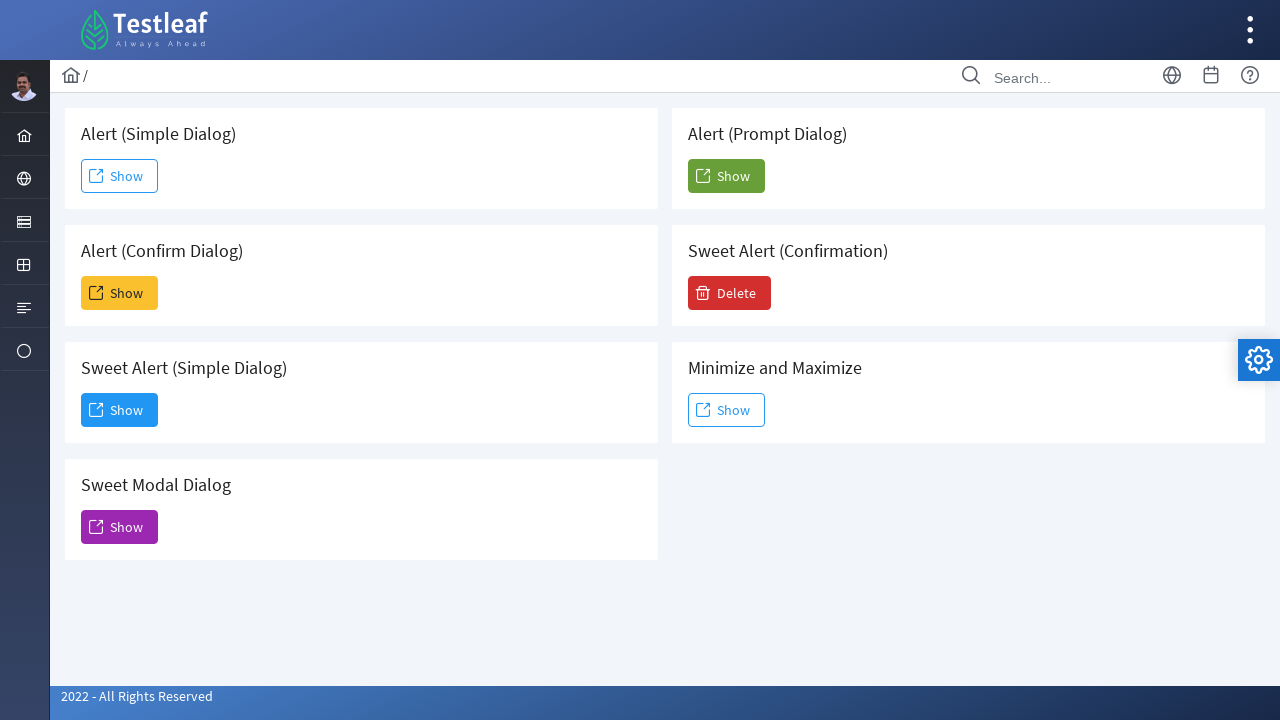

Clicked button to trigger simple alert at (120, 176) on xpath=//button[contains(@onclick,'simple a')]
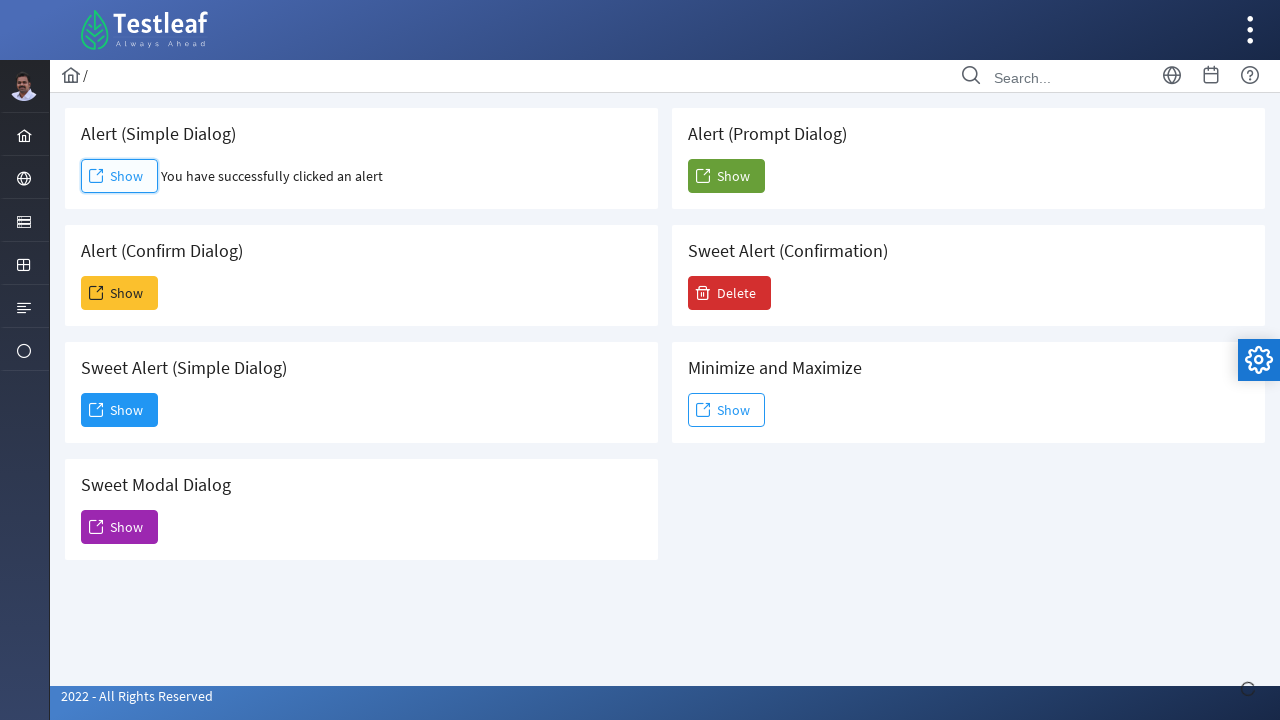

Set up handler to accept simple alert
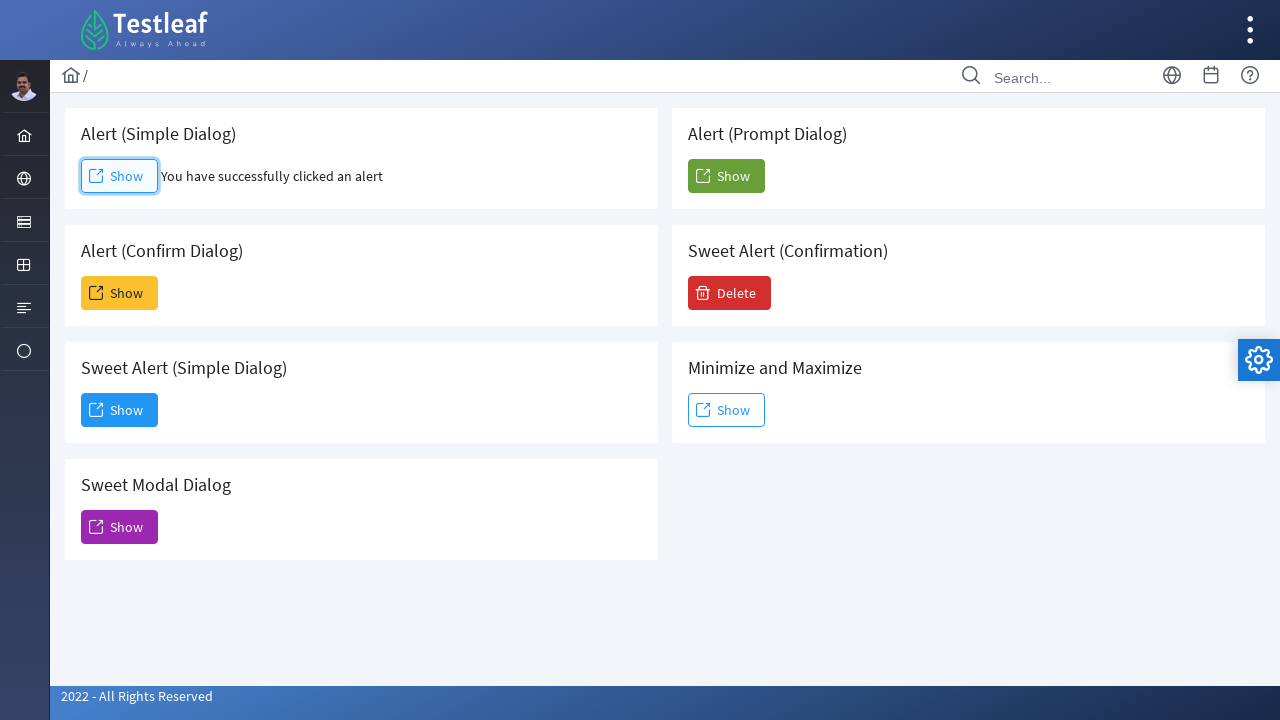

Clicked button to trigger confirmation dialog at (120, 293) on xpath=//button[contains(@onclick,'you call')]
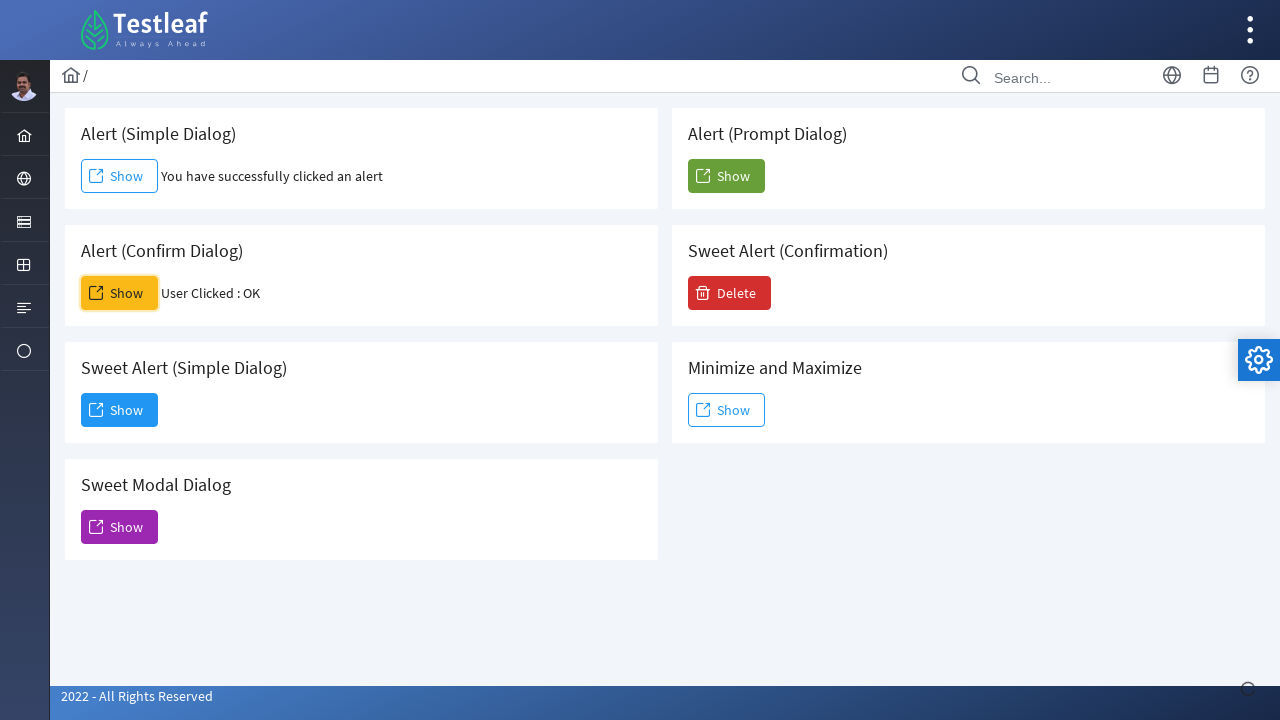

Set up handler to dismiss confirmation dialog
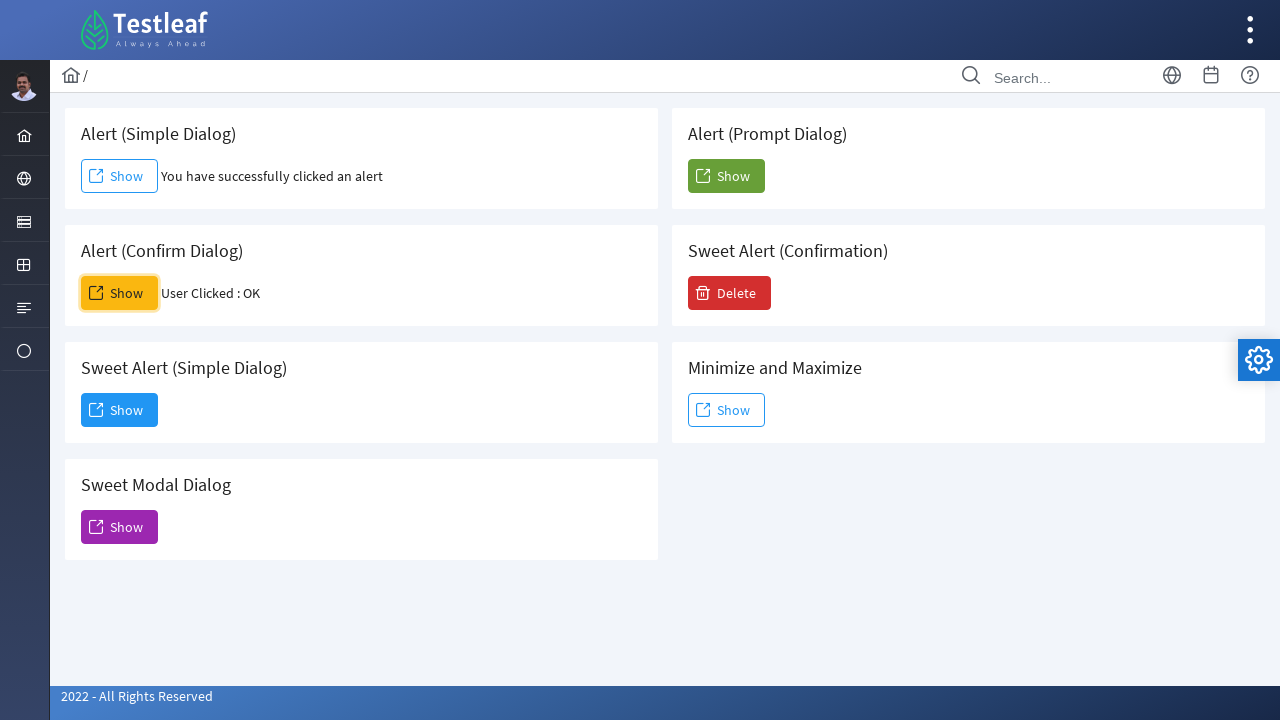

Set up handler to accept prompt dialog with 'hello' text
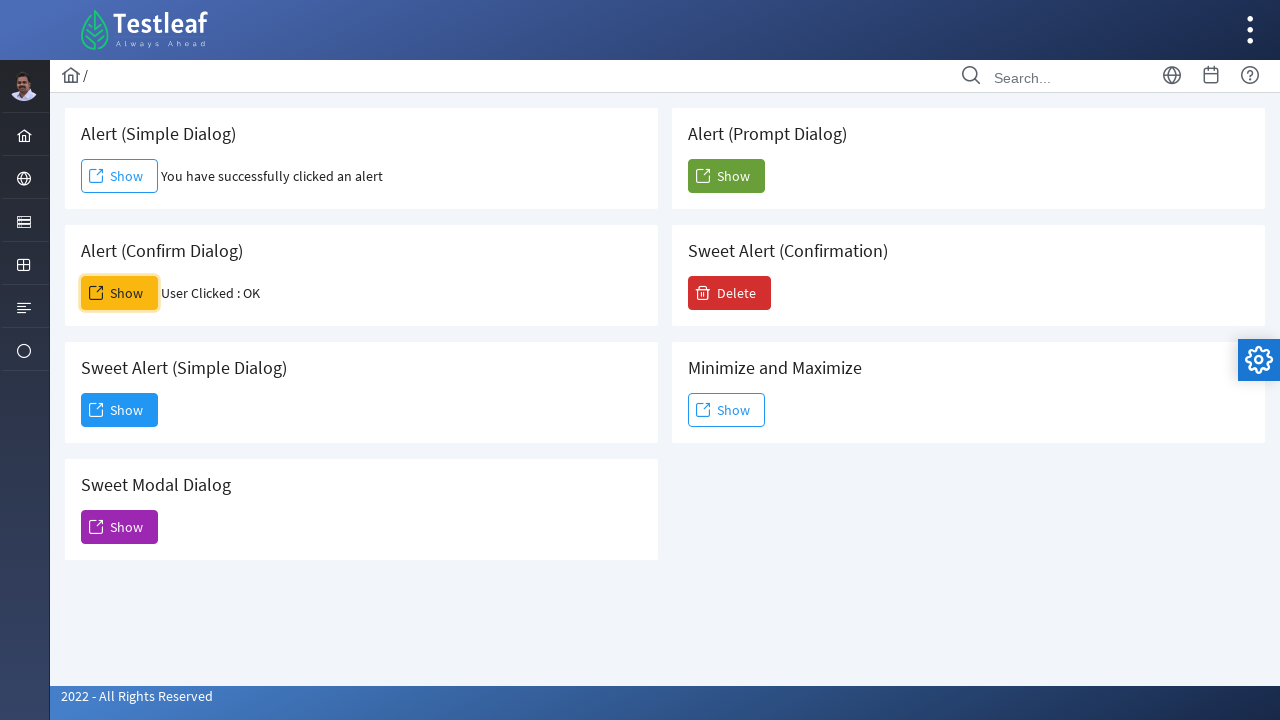

Clicked button to trigger prompt dialog at (726, 176) on xpath=//button[contains(@onclick,'prompt')]
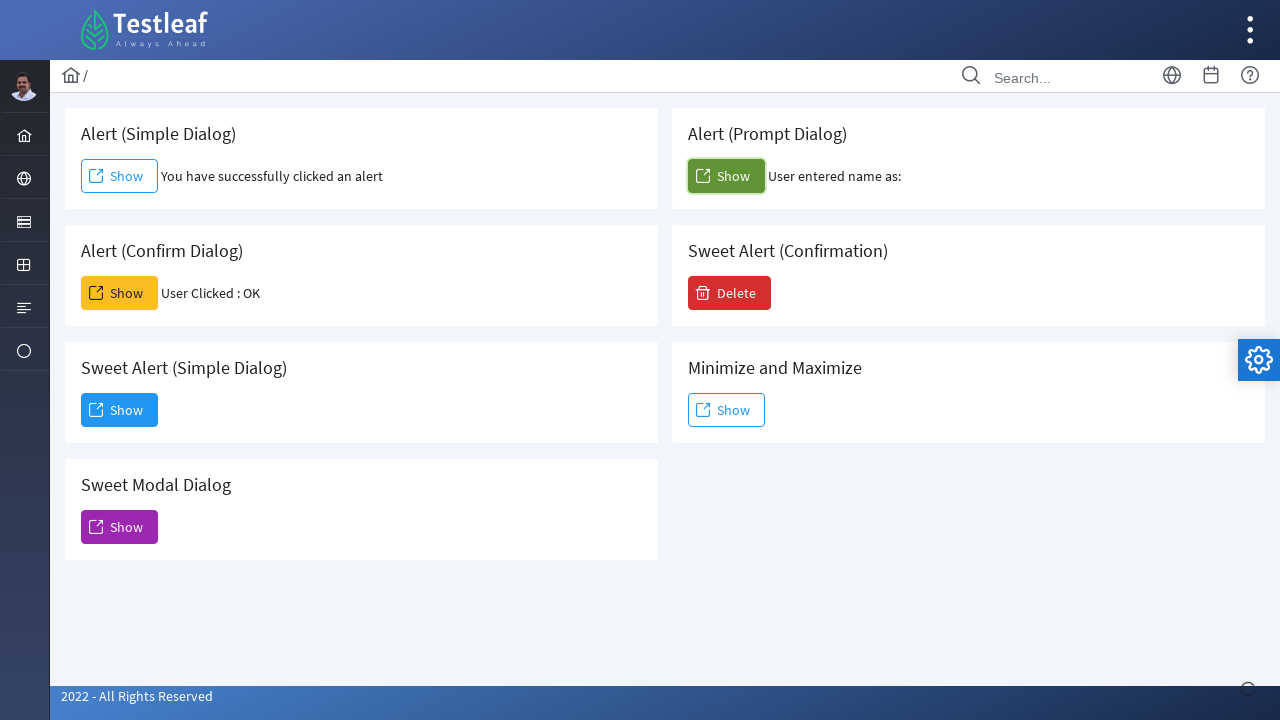

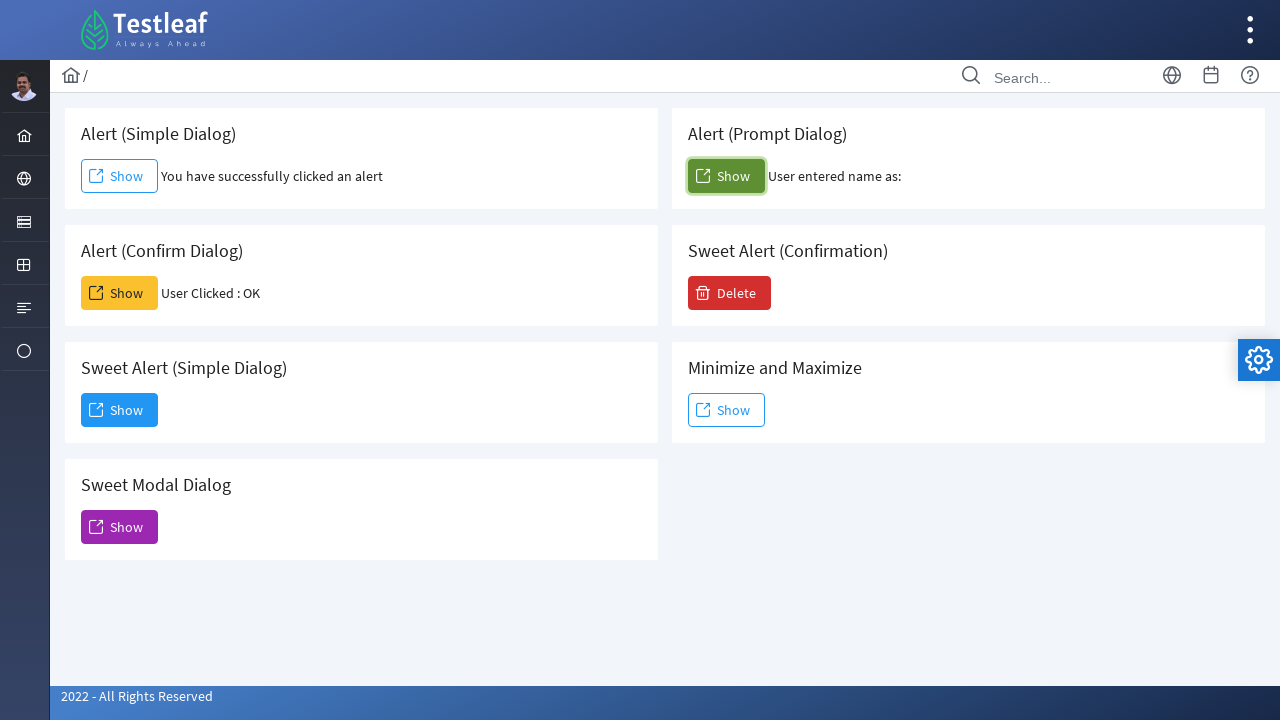